Tests mouse hover functionality by hovering over an element to reveal a dropdown menu, then clicking the "Reload" option

Starting URL: https://rahulshettyacademy.com/AutomationPractice/

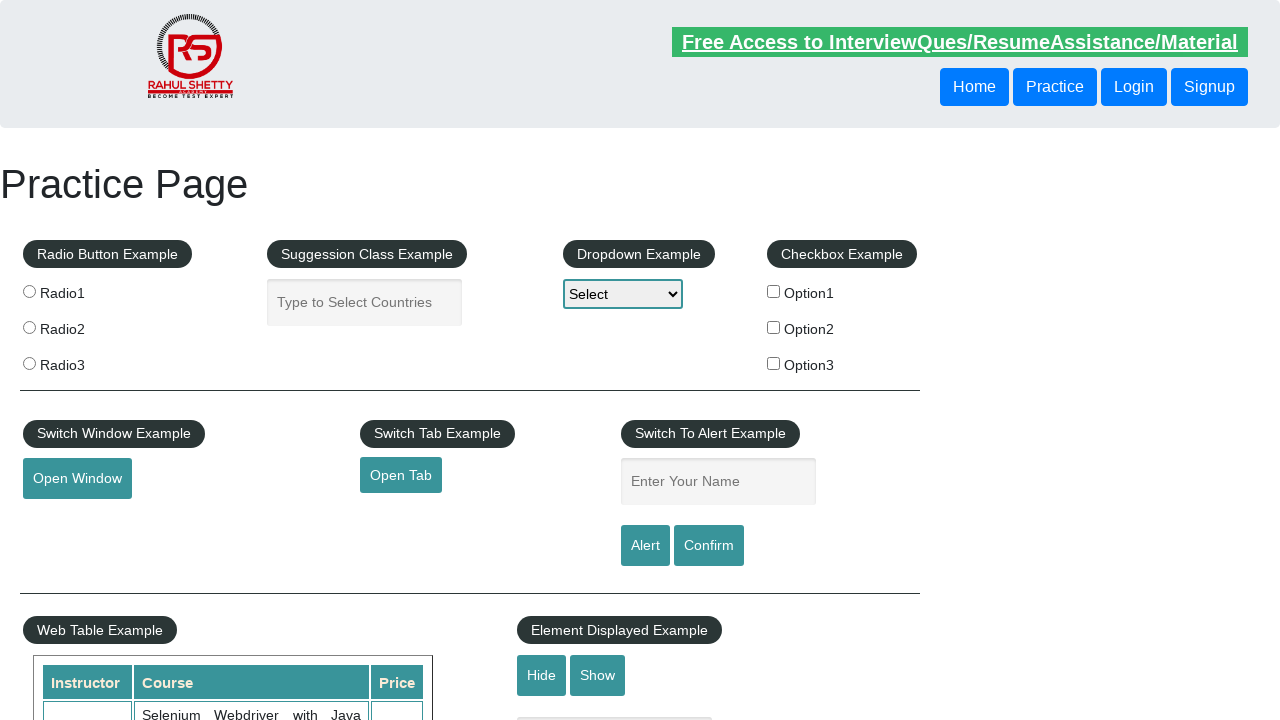

Hovered over mouse hover element to reveal dropdown menu at (83, 361) on #mousehover
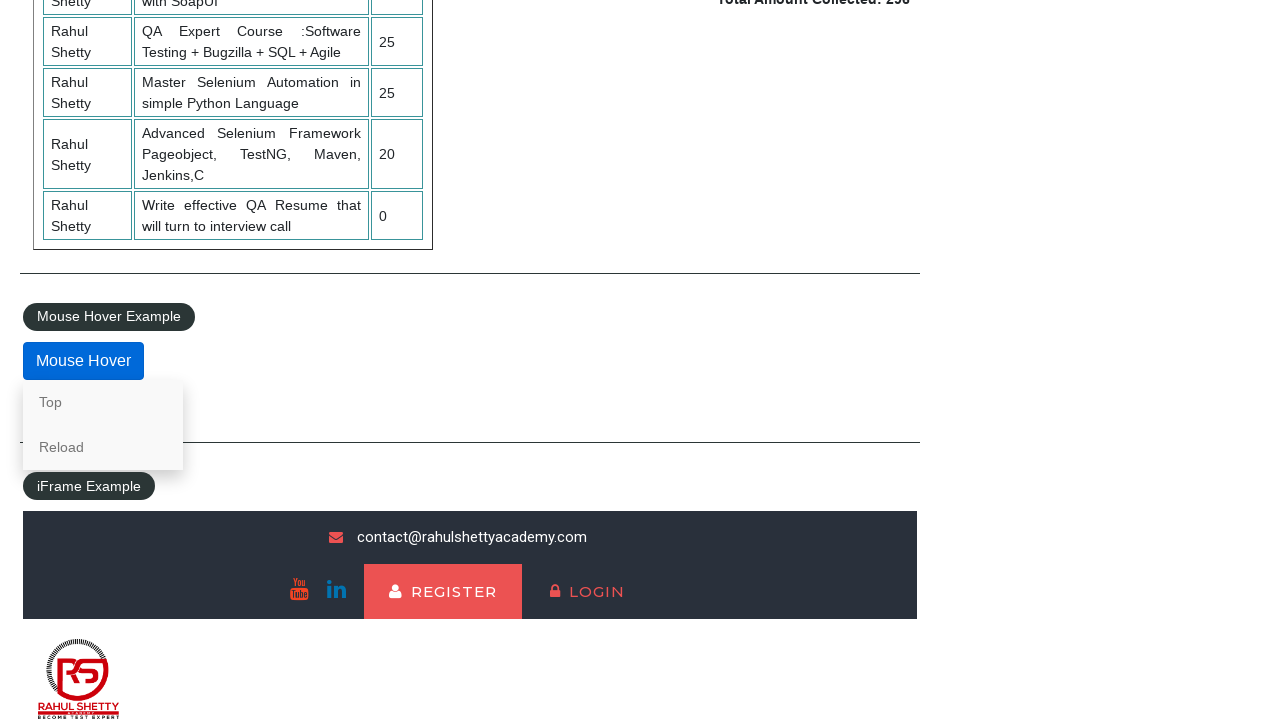

Clicked the 'Reload' option in the dropdown menu at (103, 447) on text=Reload
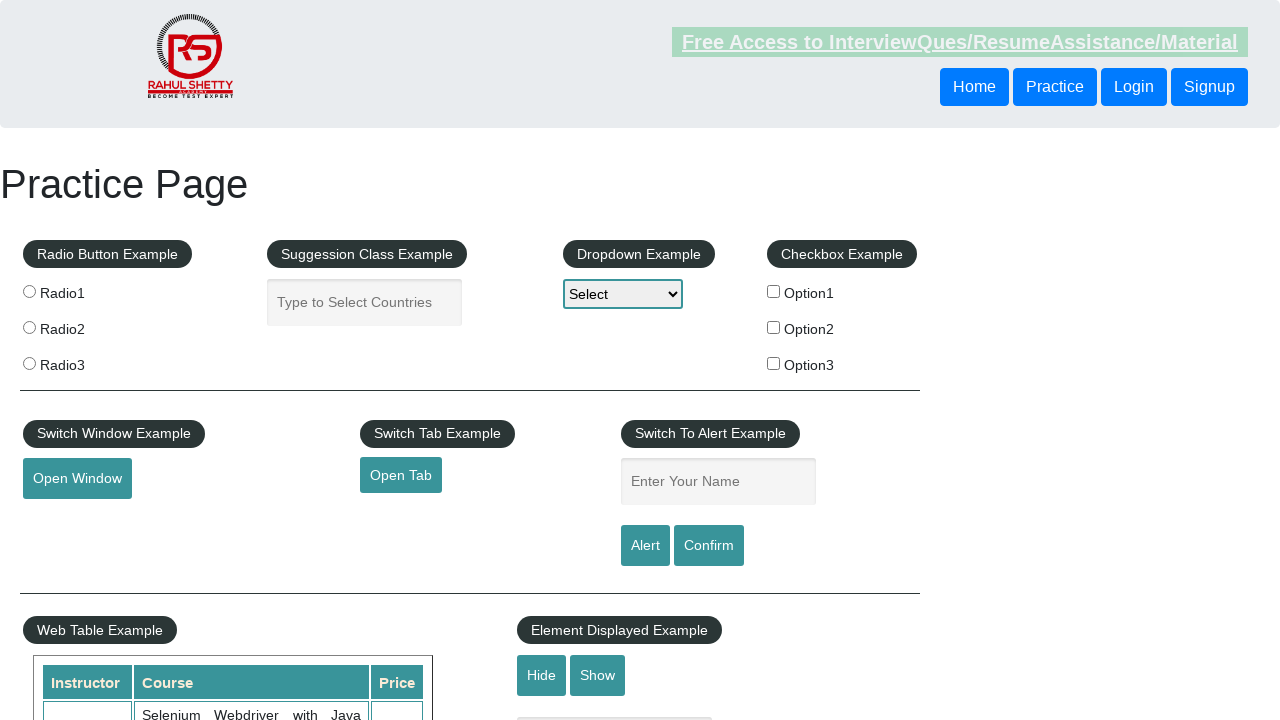

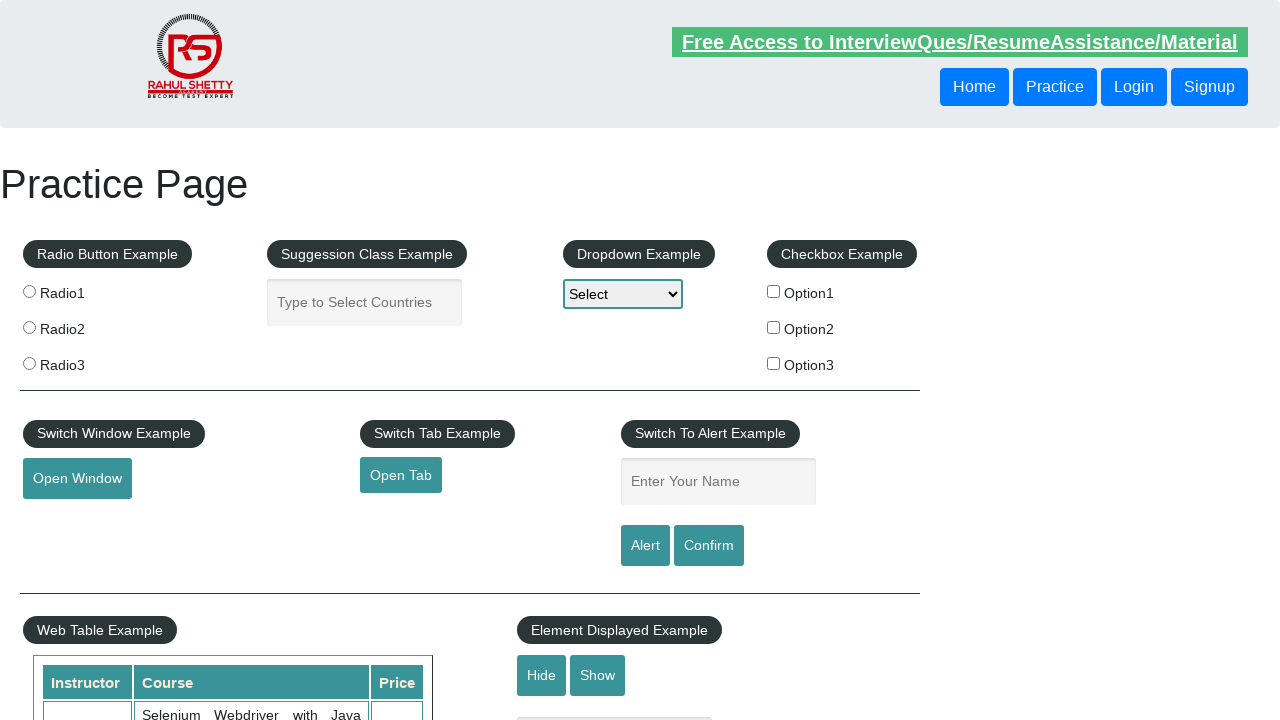